Tests browser window handling by clicking a button that opens a new window, switching to the new window, verifying it opened, closing it, and switching back to the original window.

Starting URL: https://demoqa.com/browser-windows

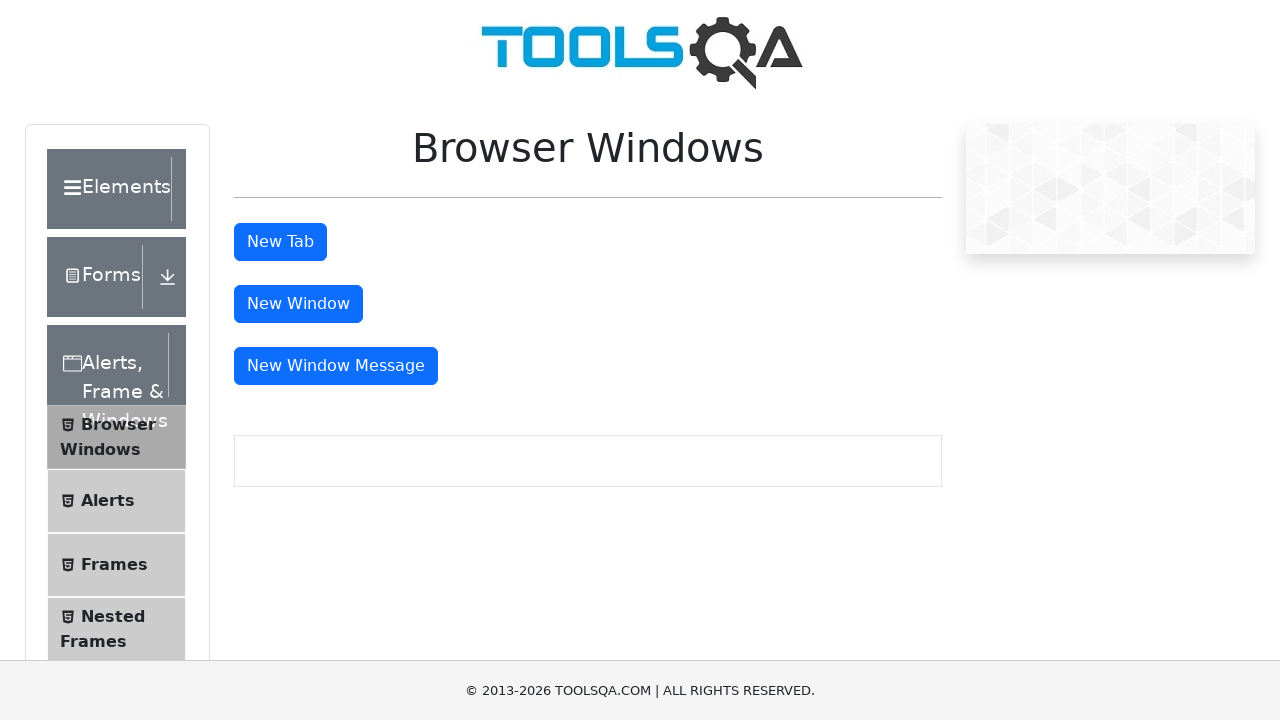

Clicked the 'New Window' button to open a new browser window at (298, 304) on #windowButton
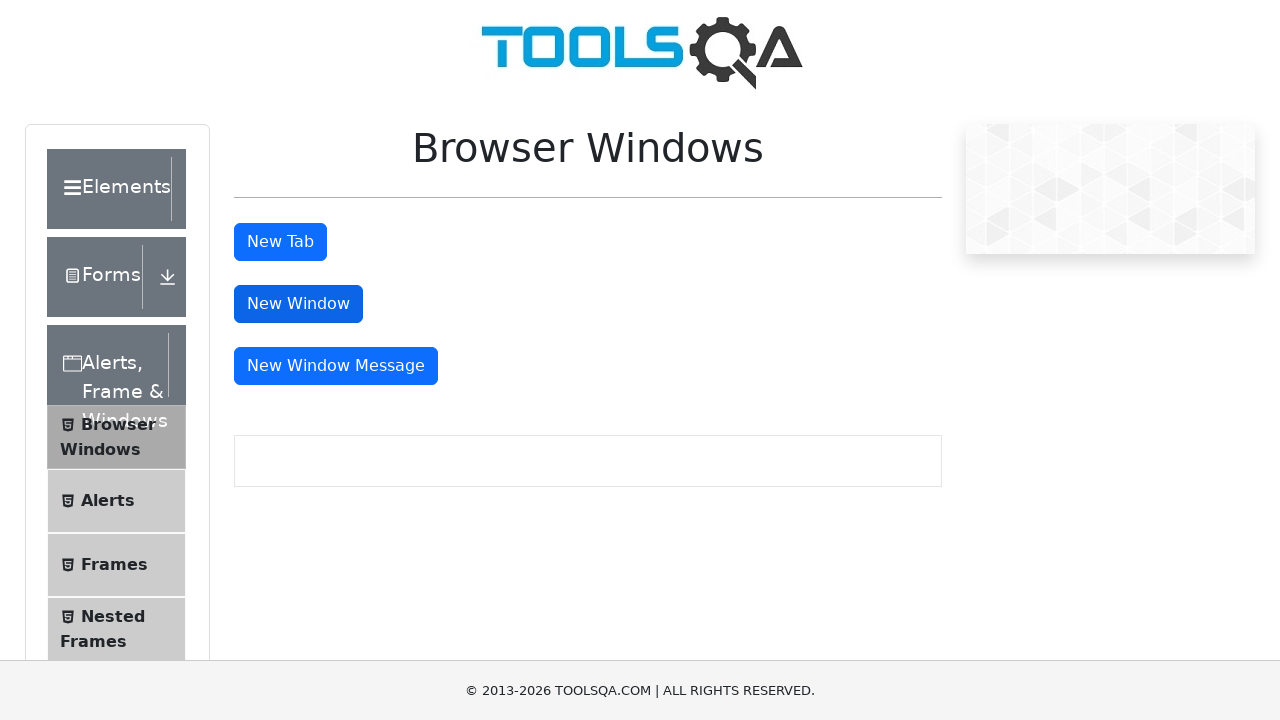

New window opened and captured at (298, 304) on #windowButton
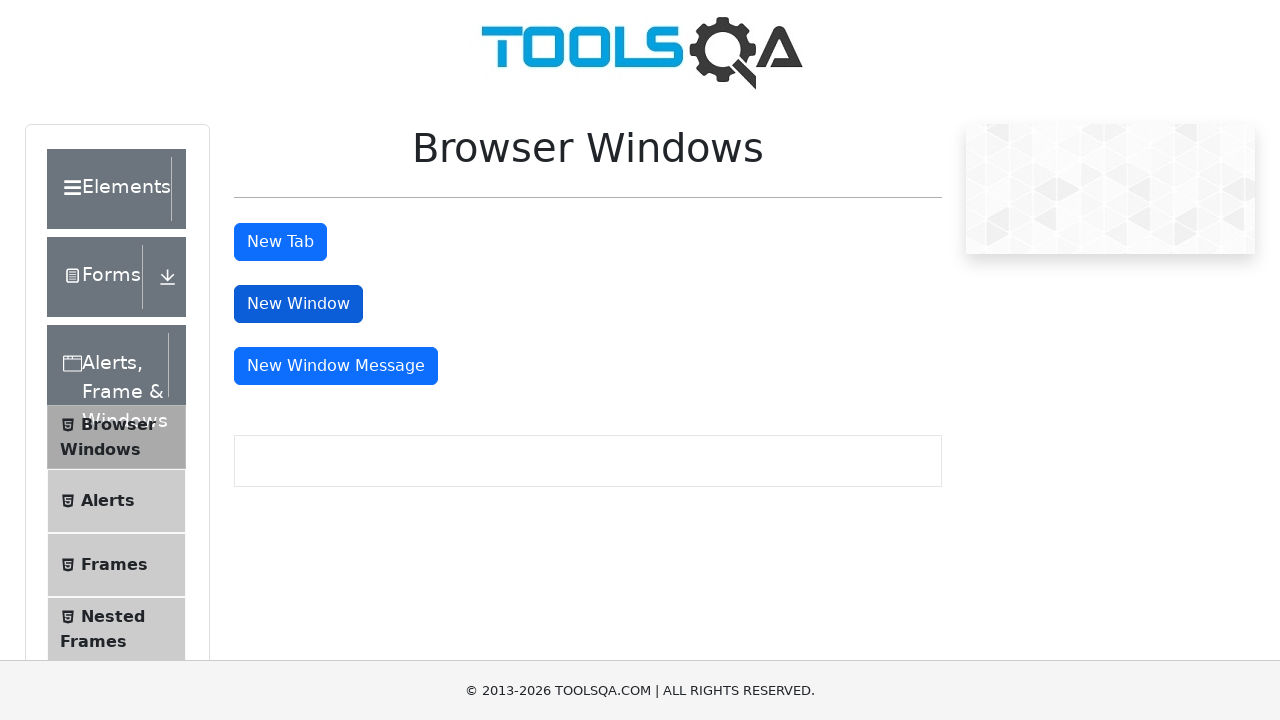

New page object obtained
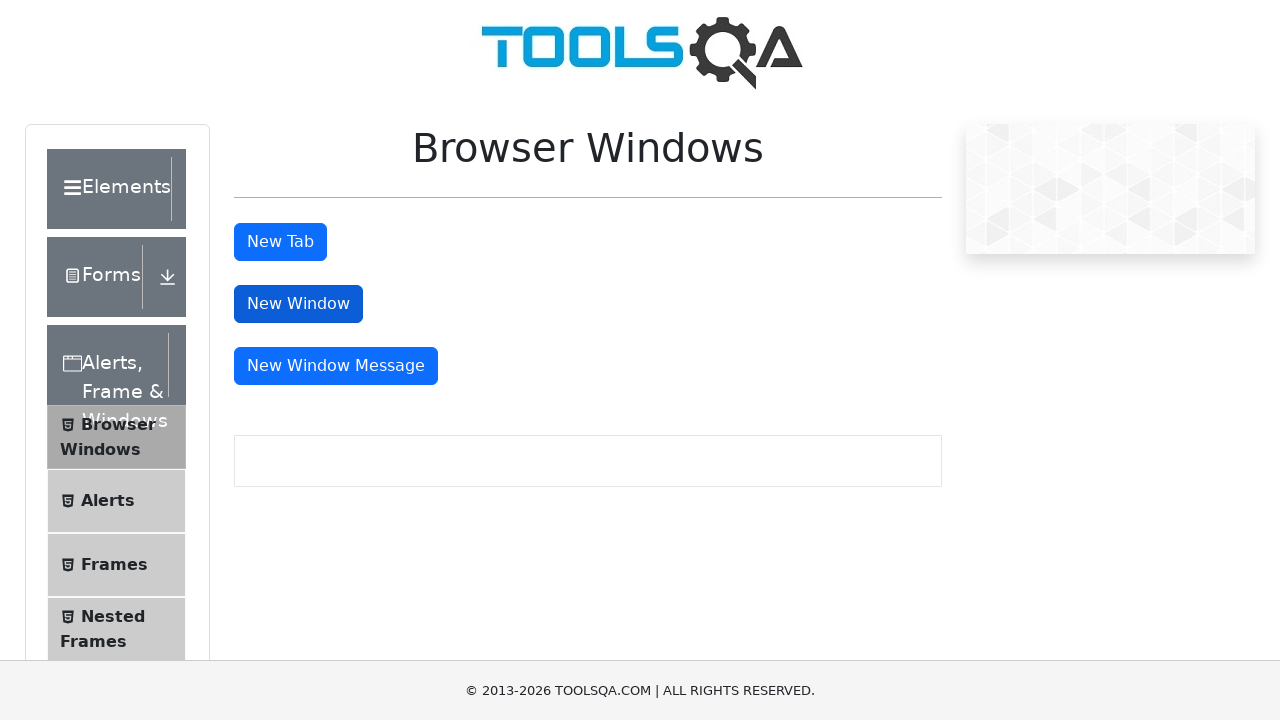

New page finished loading
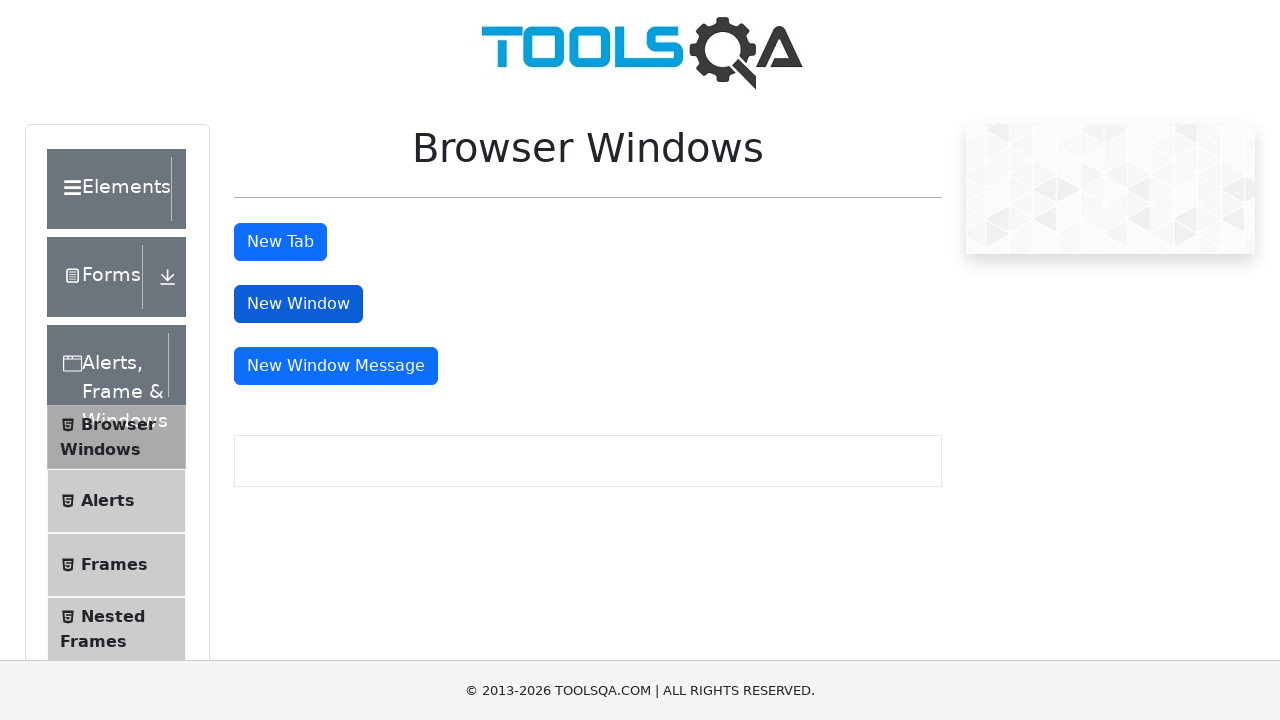

Retrieved new window title: ''
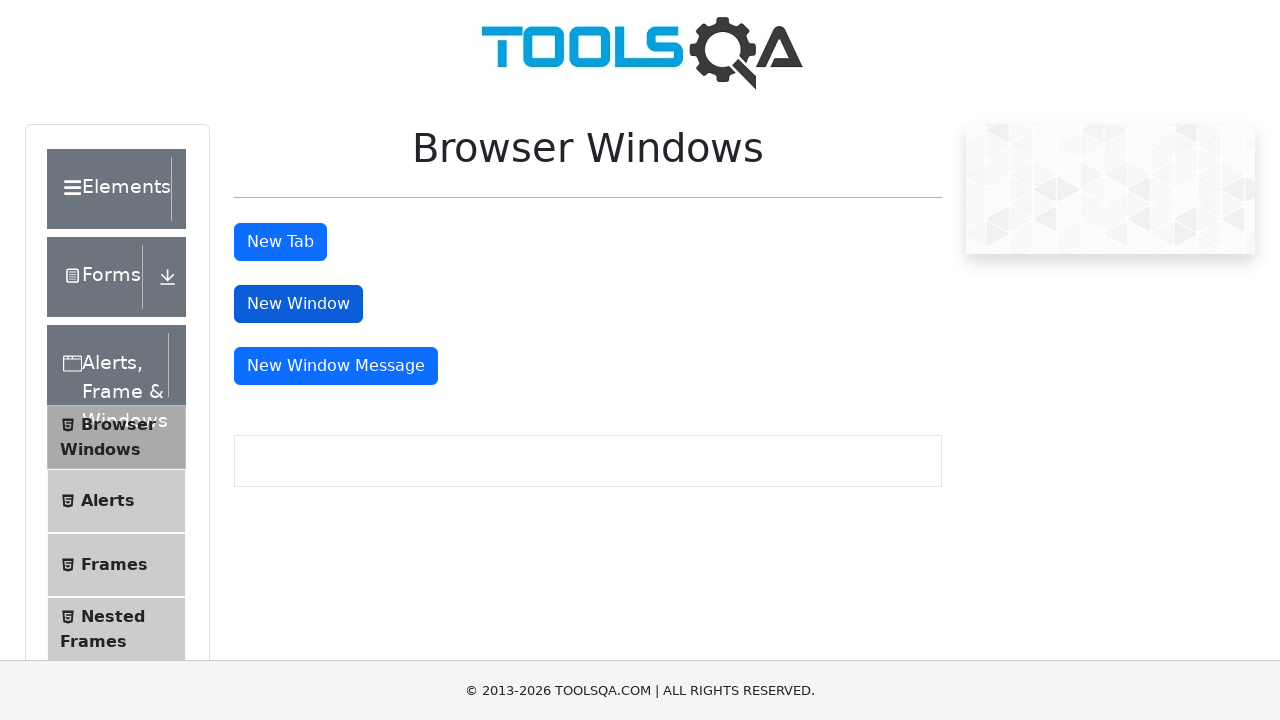

Closed the new window
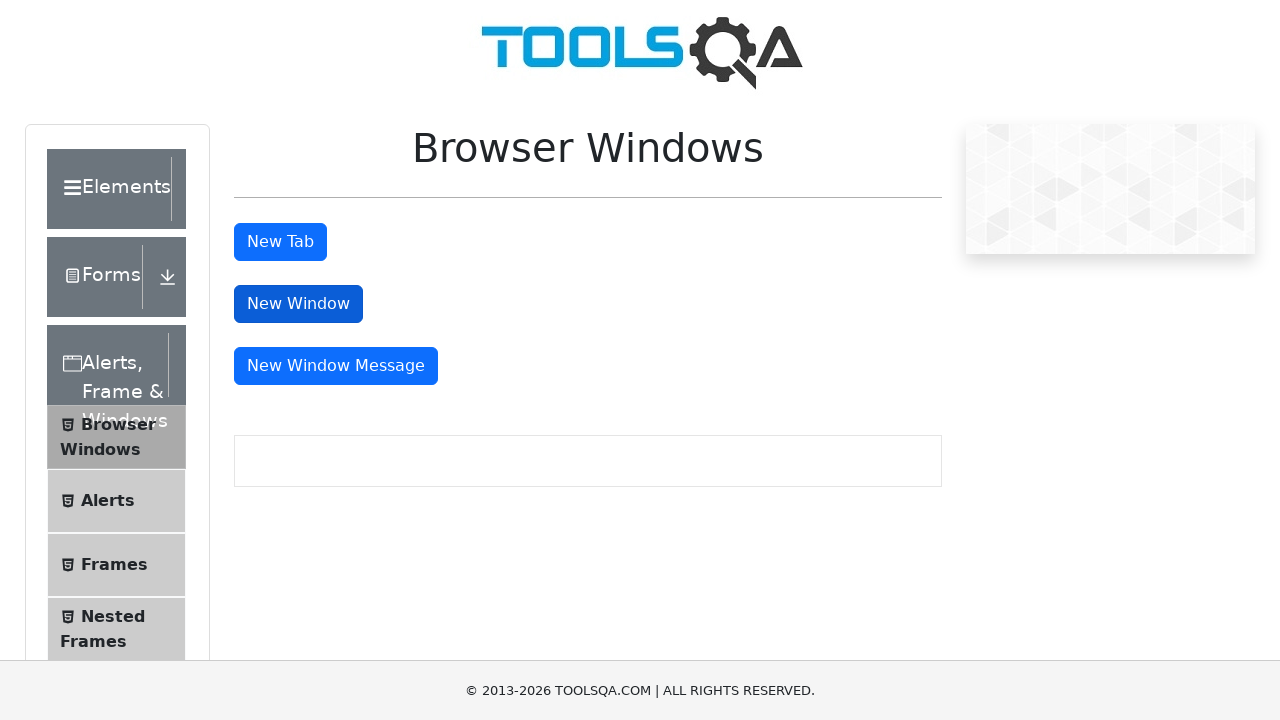

Switched back to original window (implicit in Playwright)
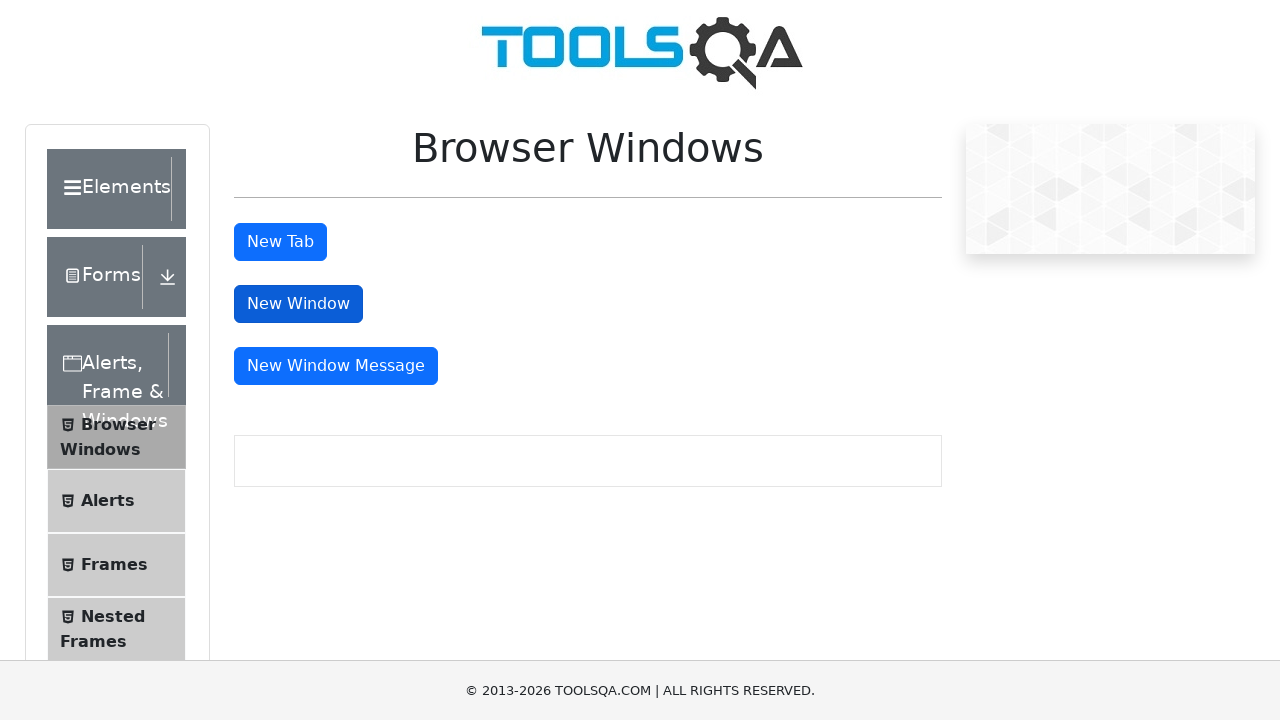

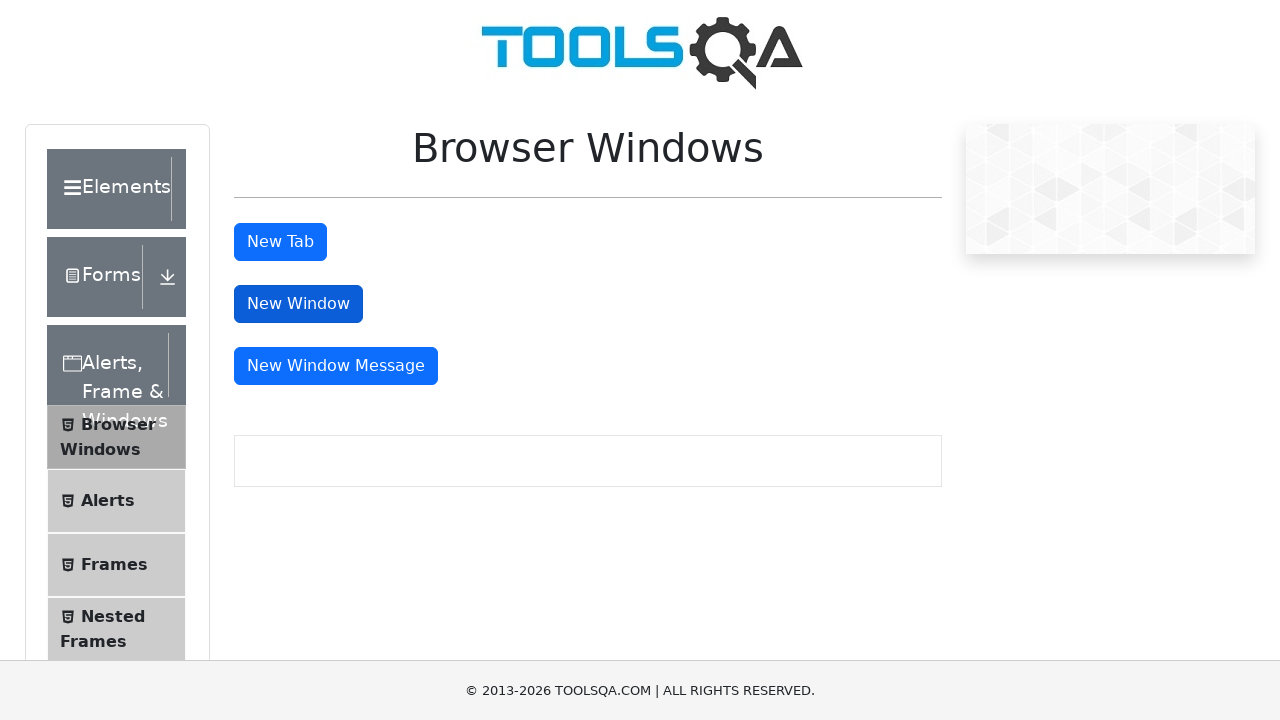